Tests drag and drop functionality by dragging an element and dropping it onto a target area within an iframe

Starting URL: http://jqueryui.com/droppable/

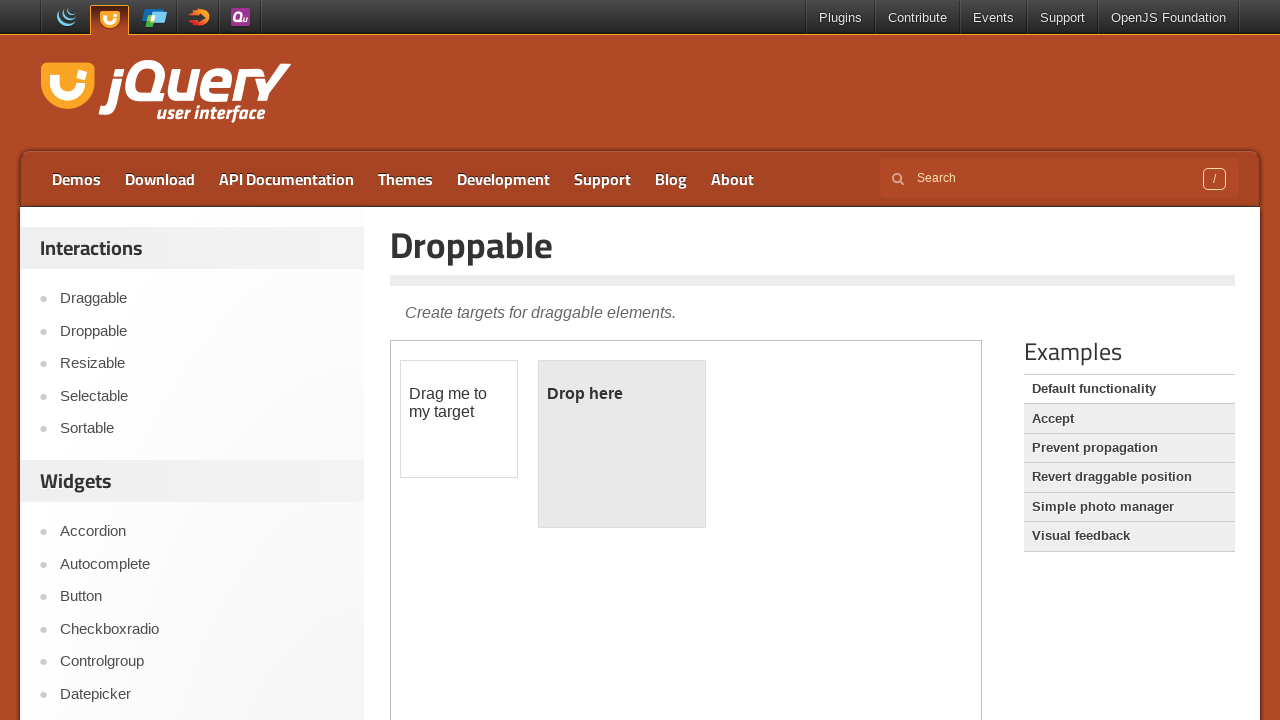

Located and switched to demo iframe
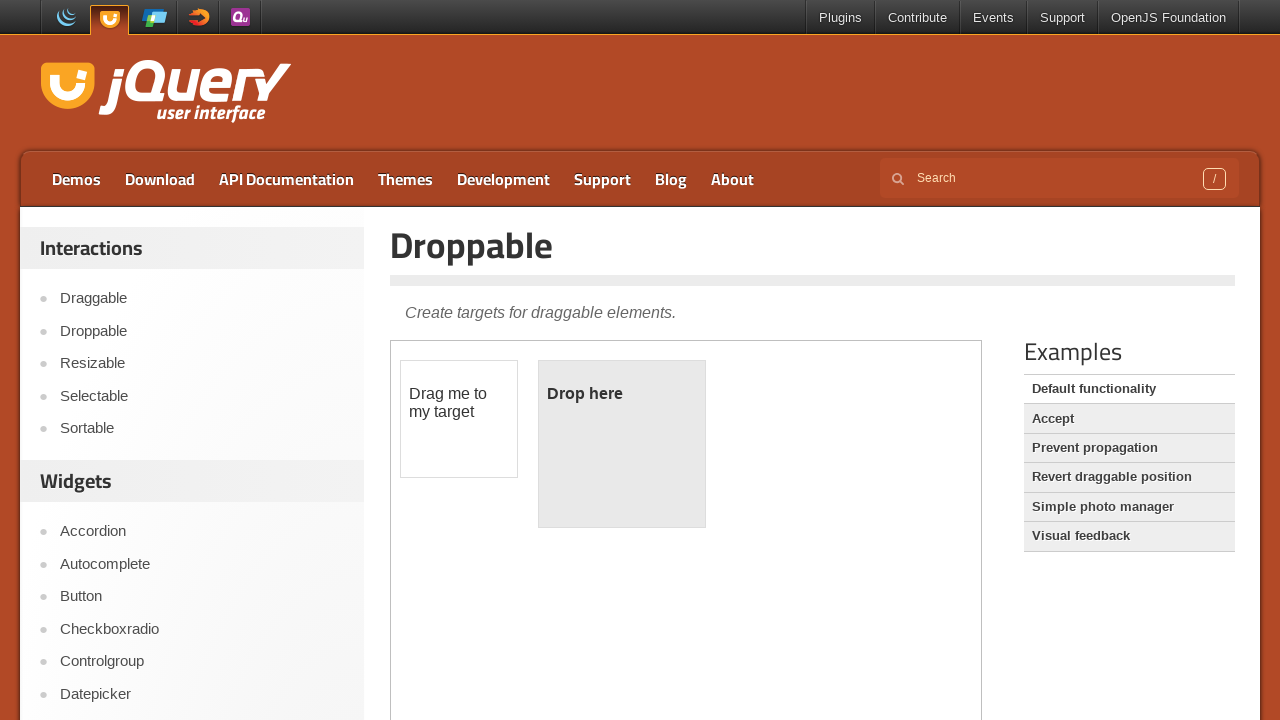

Located draggable element within iframe
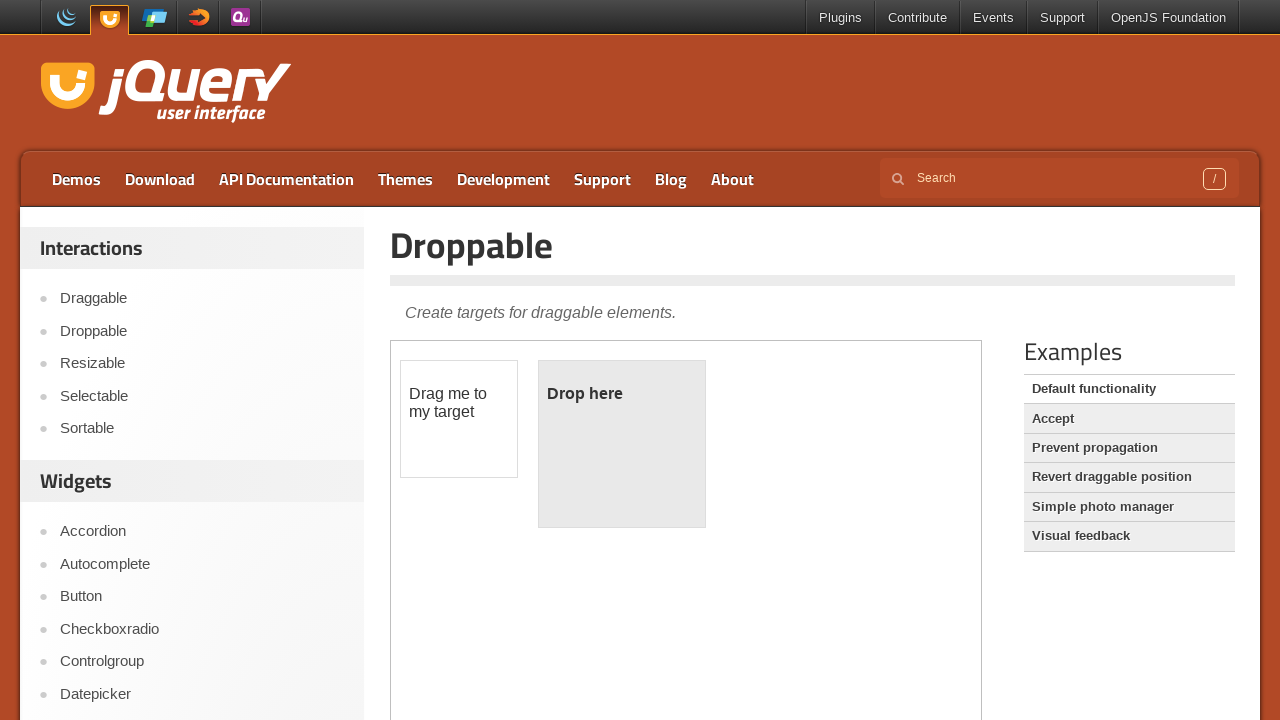

Located droppable target element within iframe
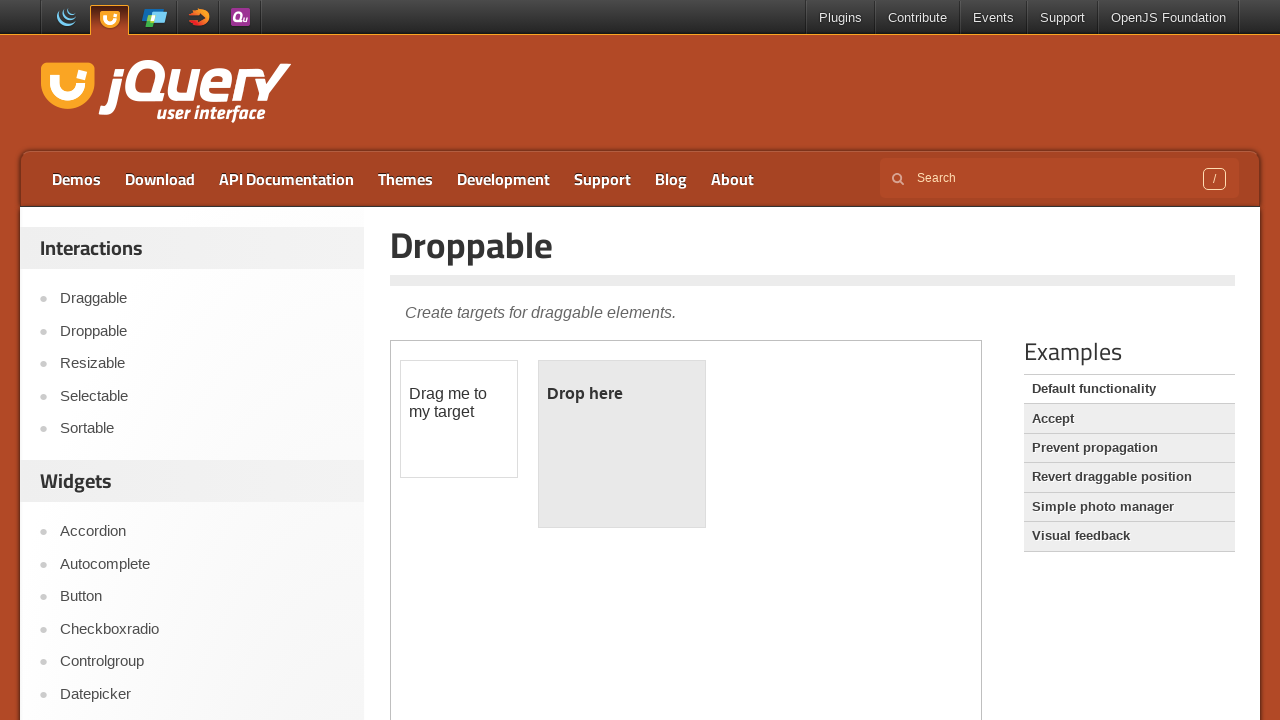

Dragged and dropped element onto target area at (622, 444)
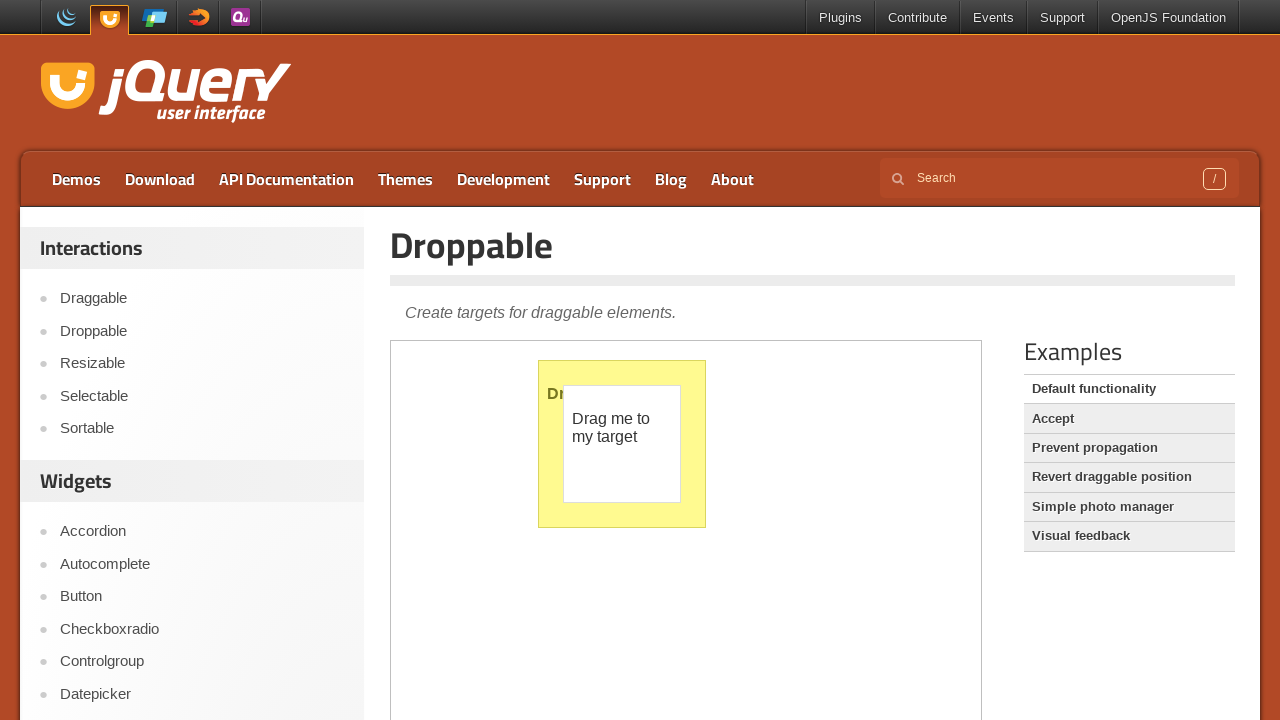

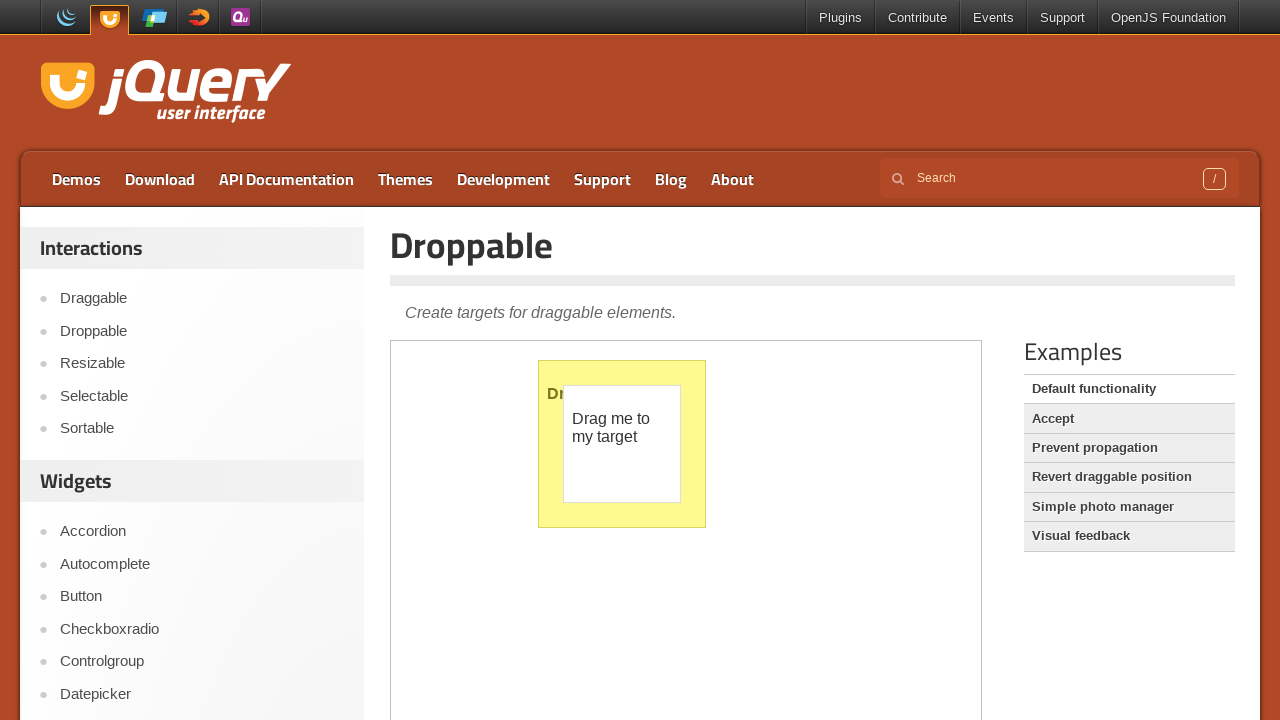